Tests JavaScript prompt dialog by entering text and accepting the prompt

Starting URL: https://testcenter.techproeducation.com/index.php?page=javascript-alerts

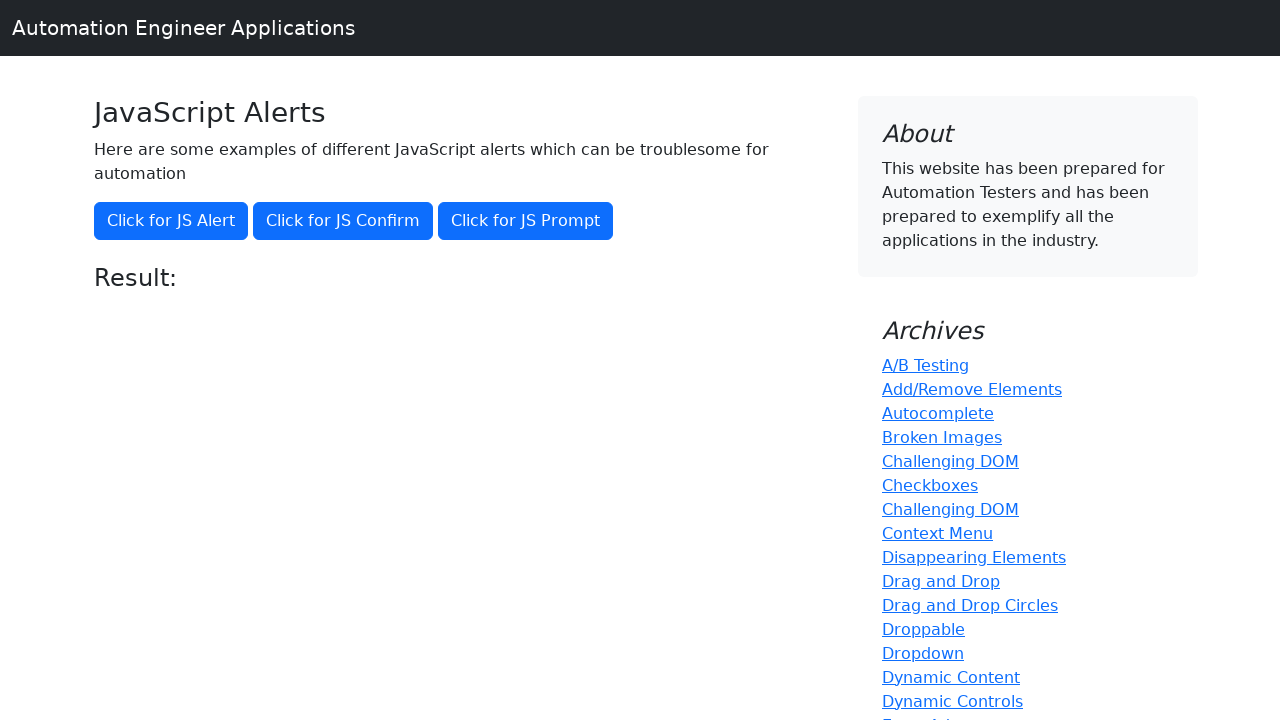

Set up dialog handler for JavaScript prompt
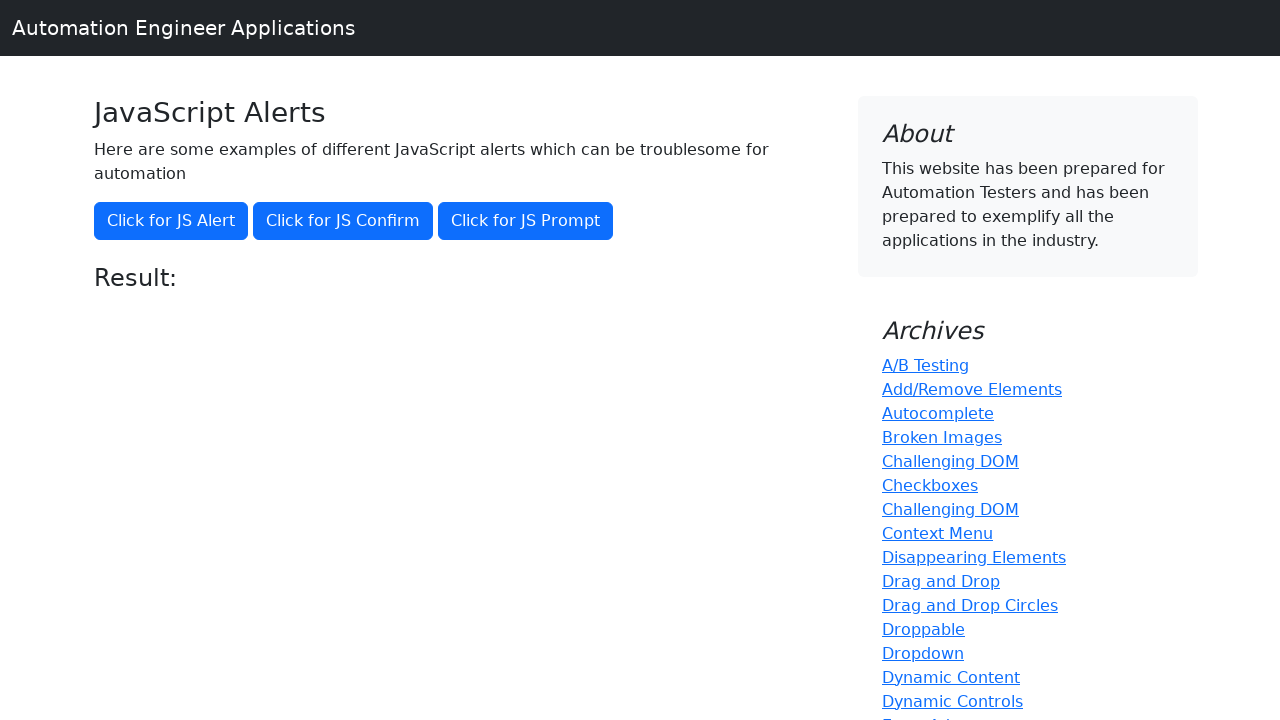

Clicked button to trigger JavaScript prompt dialog at (526, 221) on xpath=//button[text()='Click for JS Prompt']
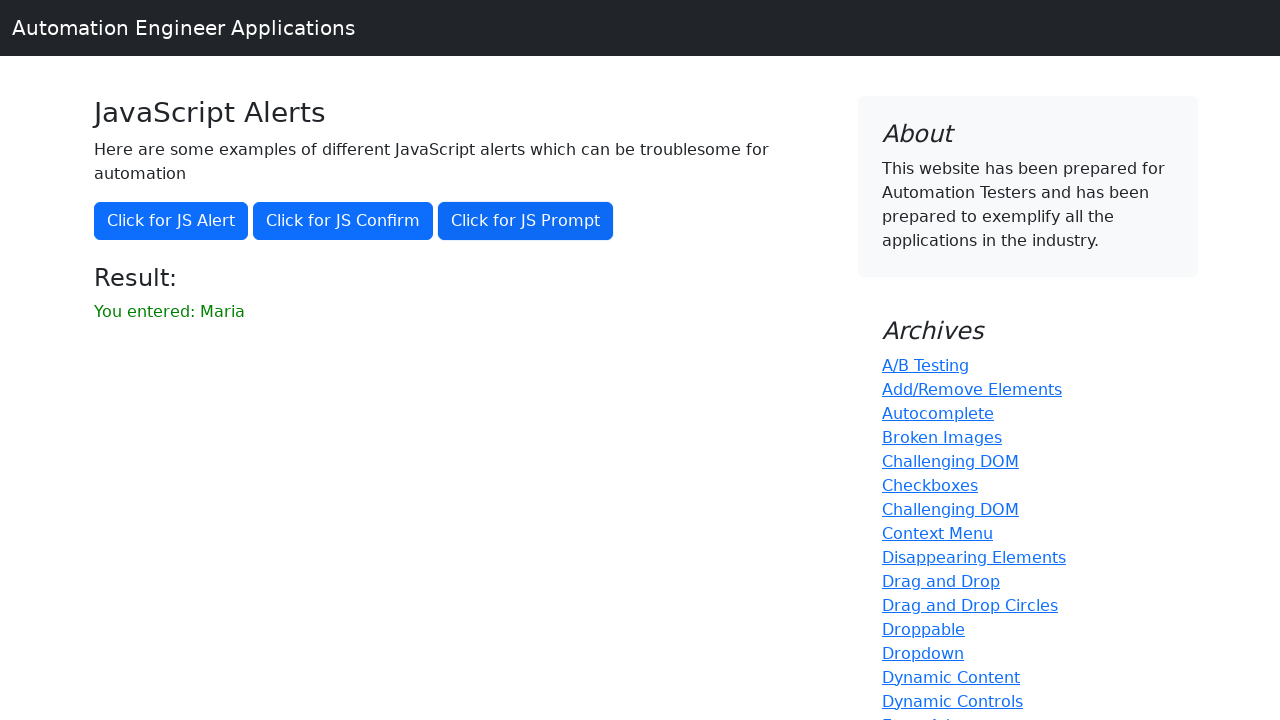

Verified that 'Maria' was entered and accepted in the prompt result
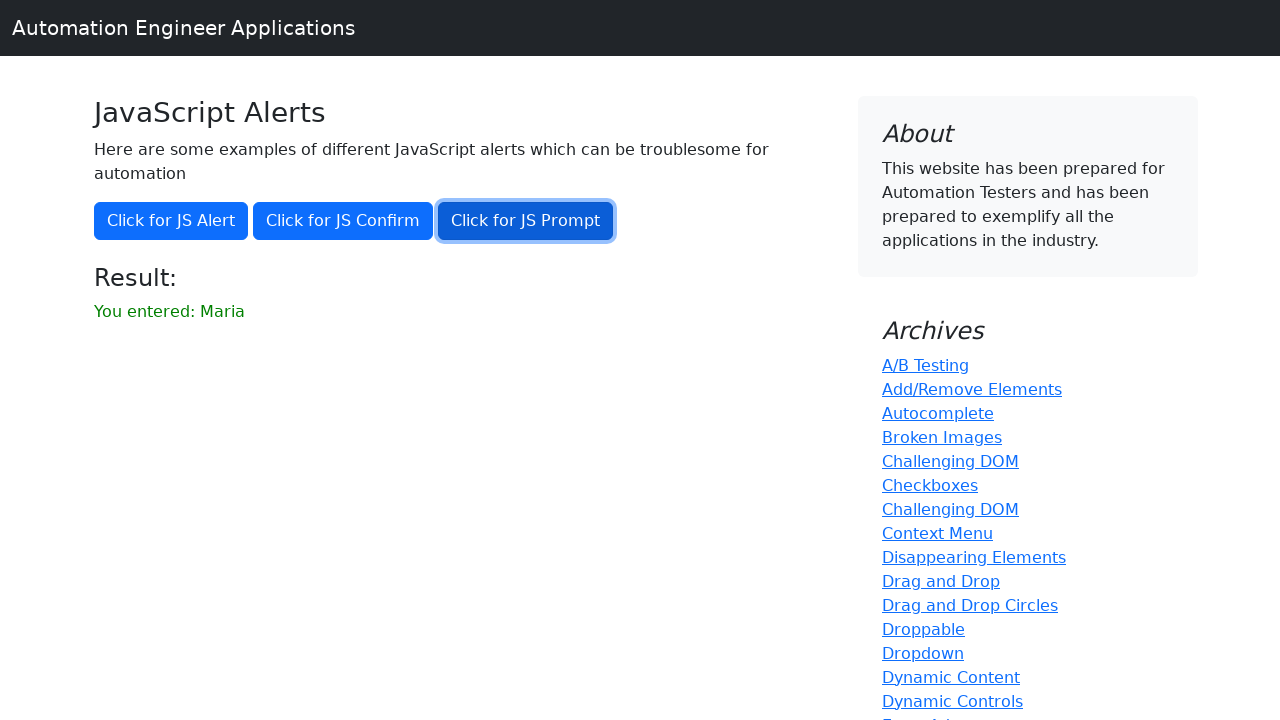

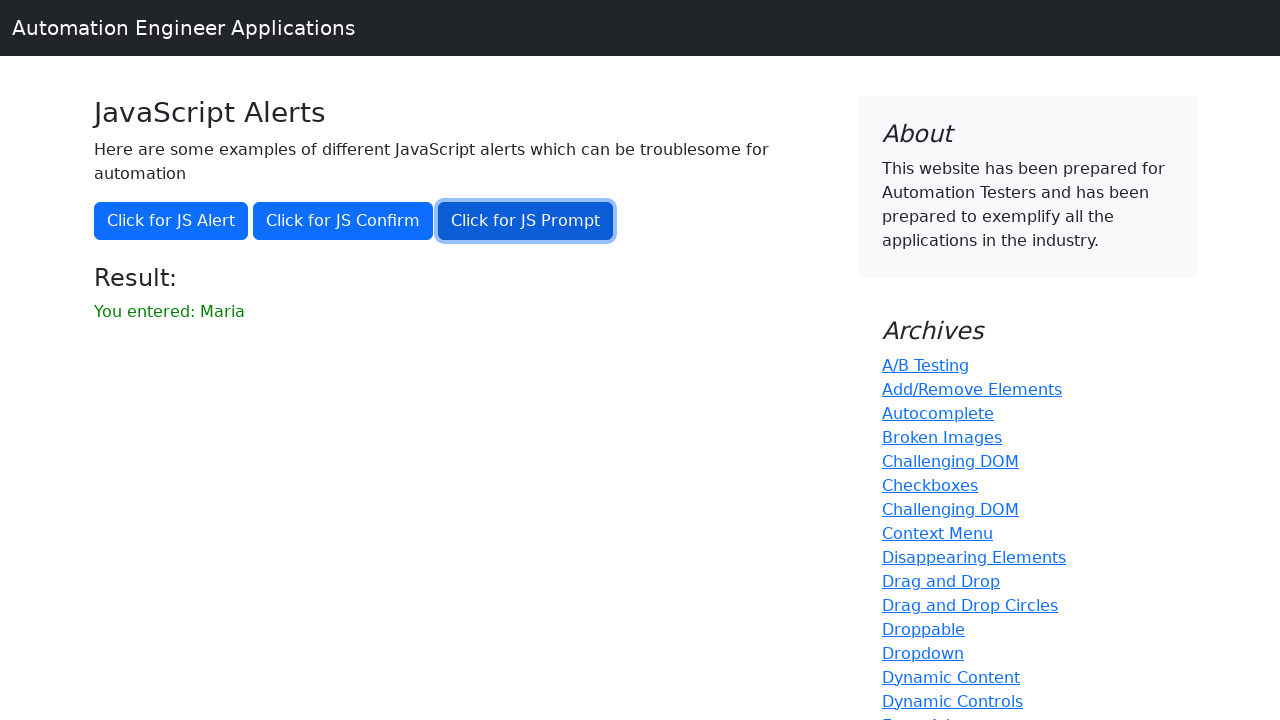